Tests navigation to the comics section by clicking the "The little tester comics" menu item and verifying the URL redirects to the comics category page.

Starting URL: https://imalittletester.com/

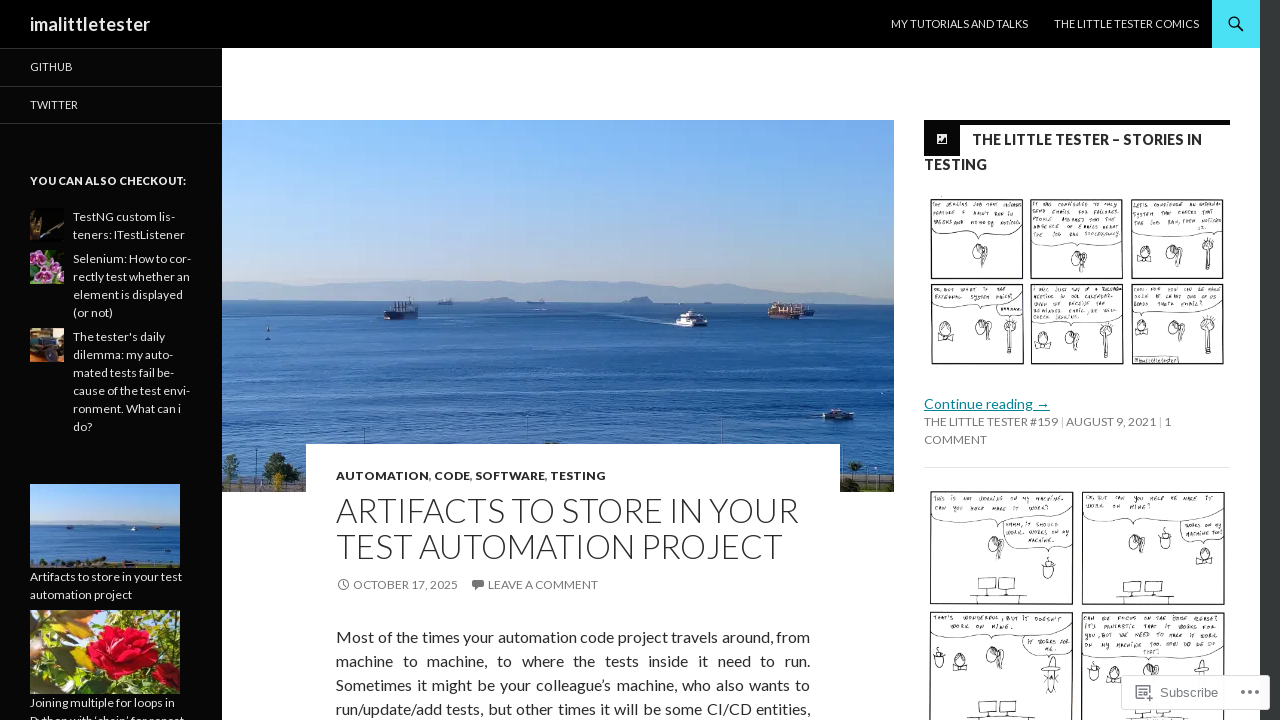

Clicked 'The little tester comics' menu item at (1126, 24) on #menu-item-2008
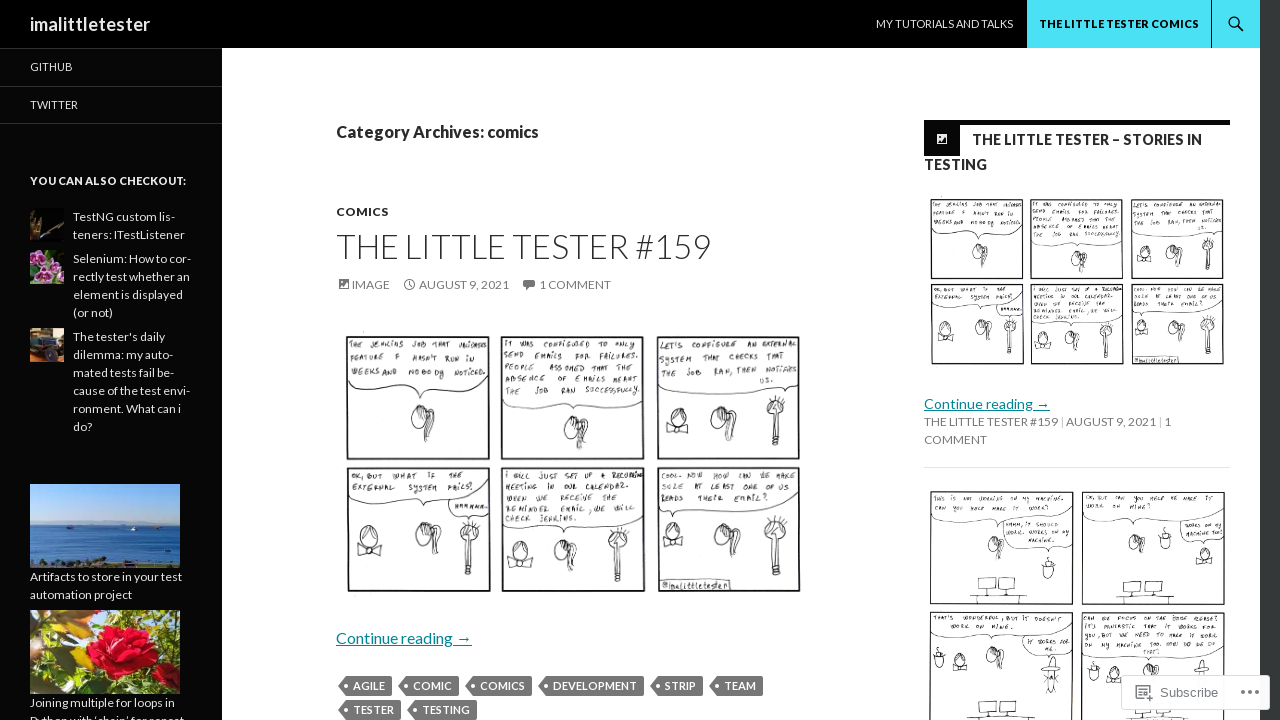

Verified URL redirected to comics category page
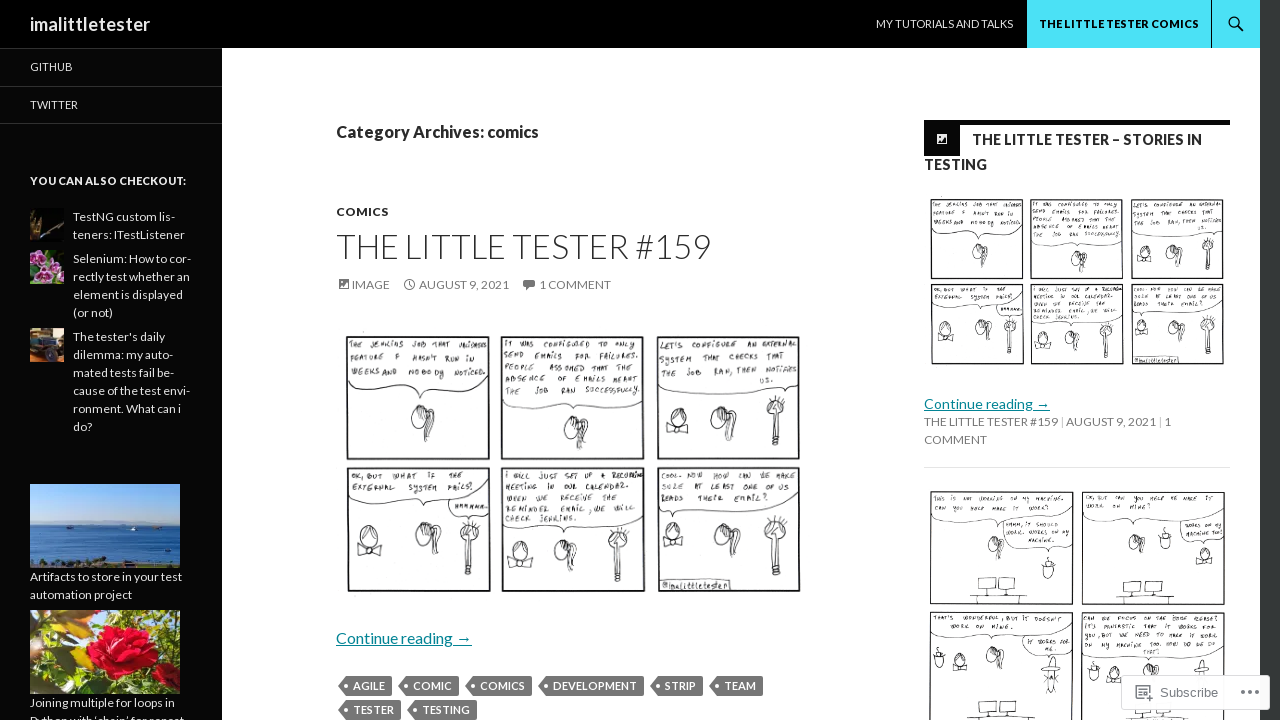

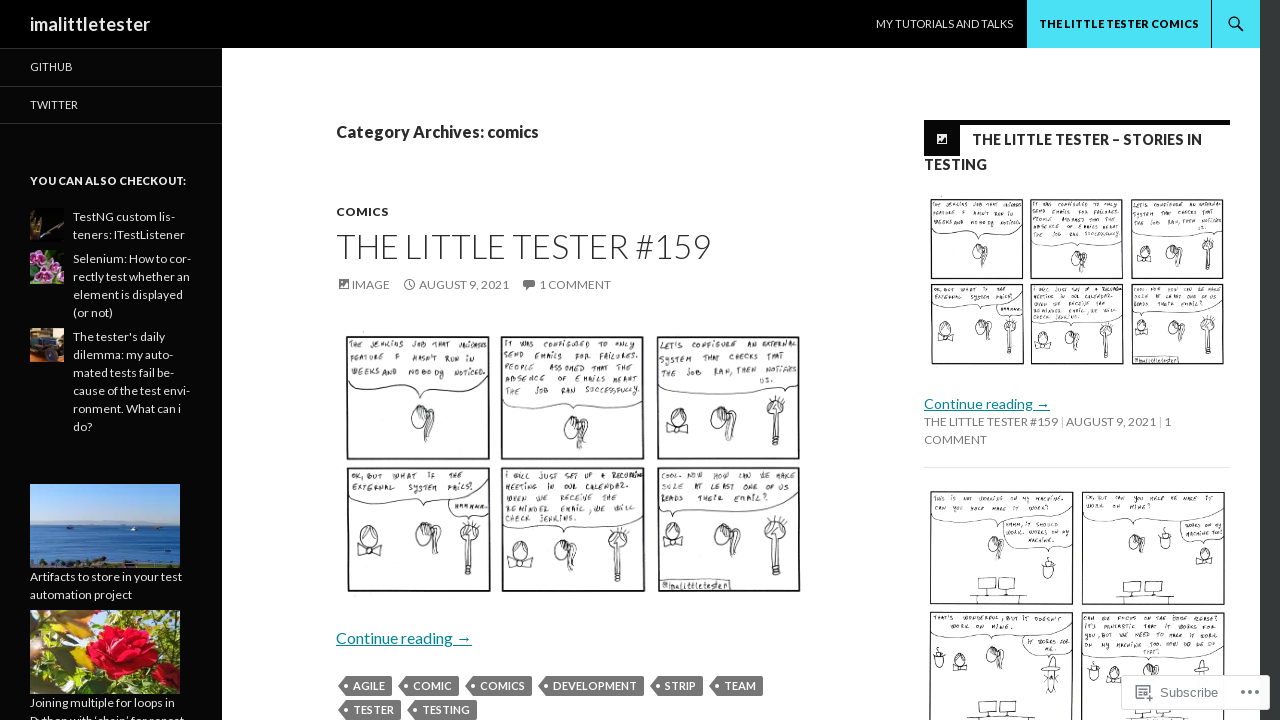